Tests window switching functionality by clicking a link that opens a new window, extracting text from the child window, and using that text to fill a form field in the parent window

Starting URL: https://rahulshettyacademy.com/loginpagePractise/#

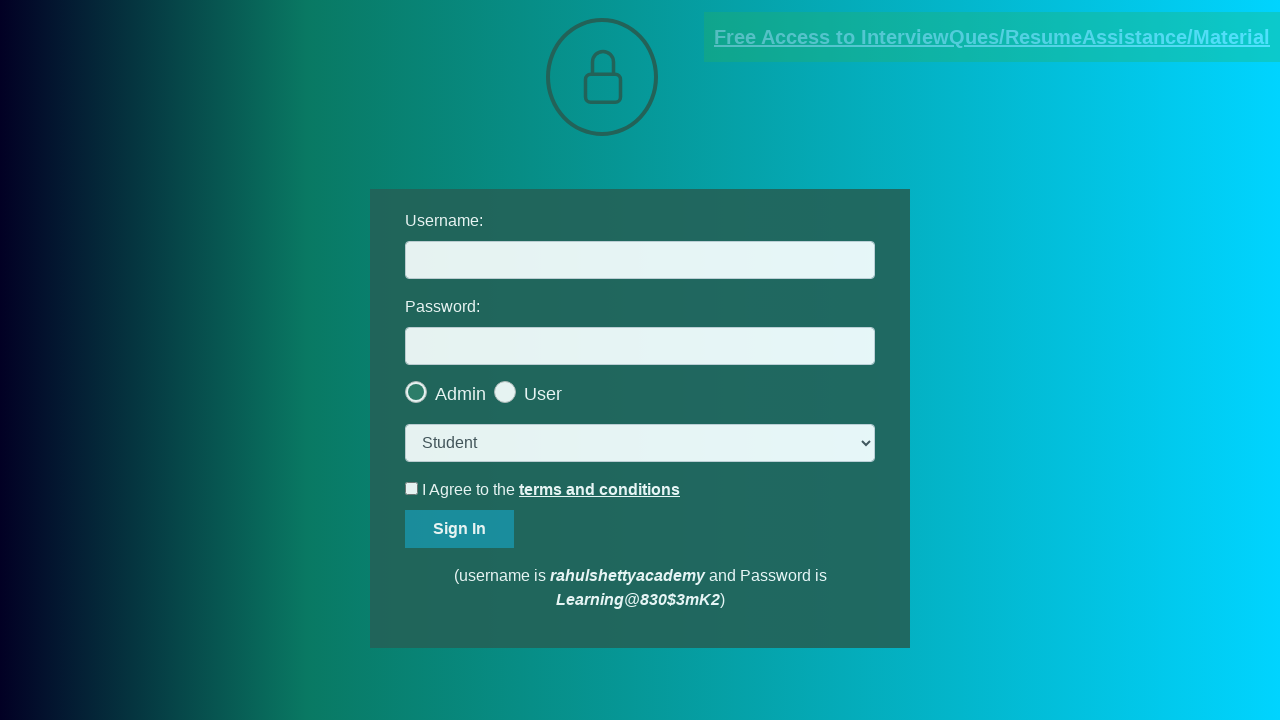

Clicked blinking text link to open child window at (992, 37) on .blinkingText
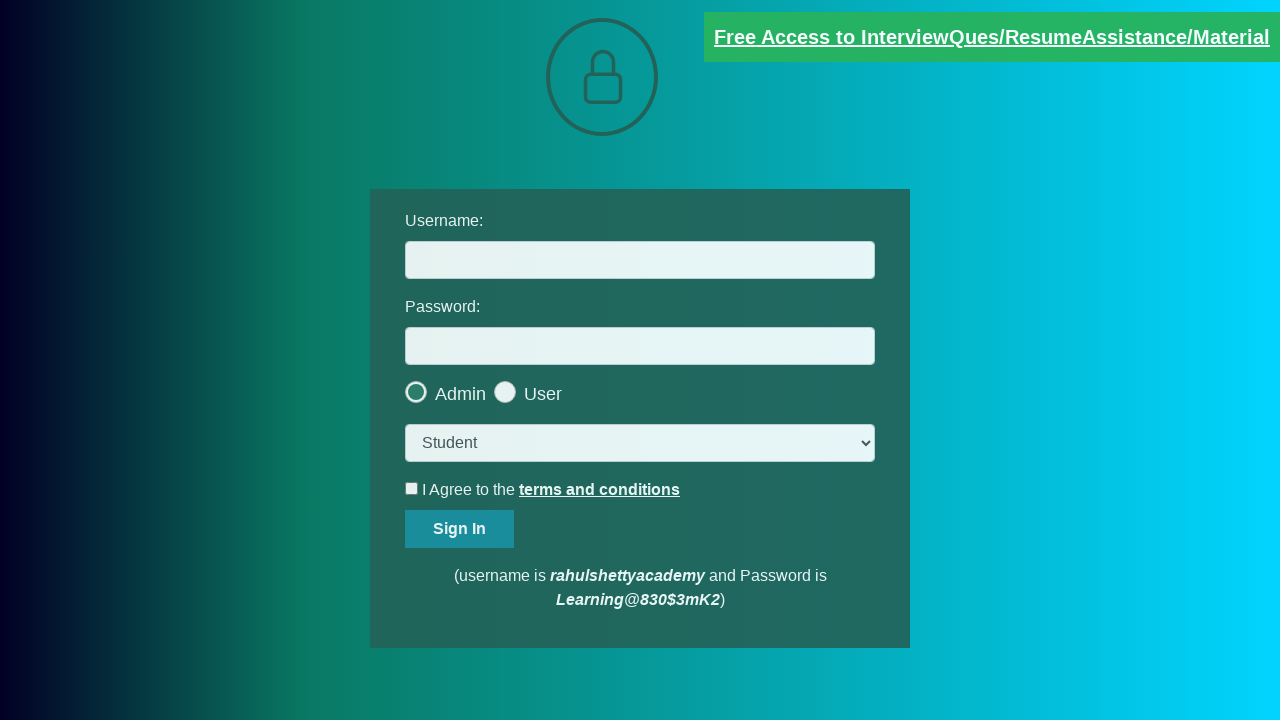

Child window opened and captured
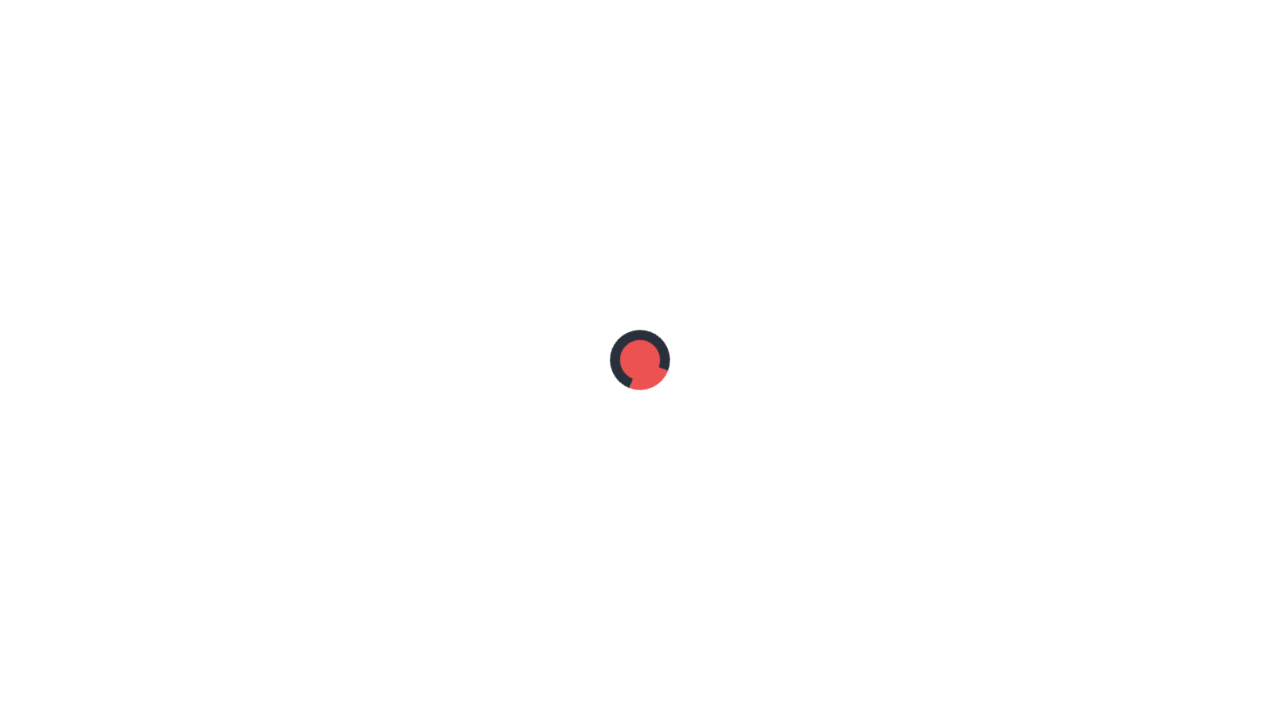

Extracted text content from child window
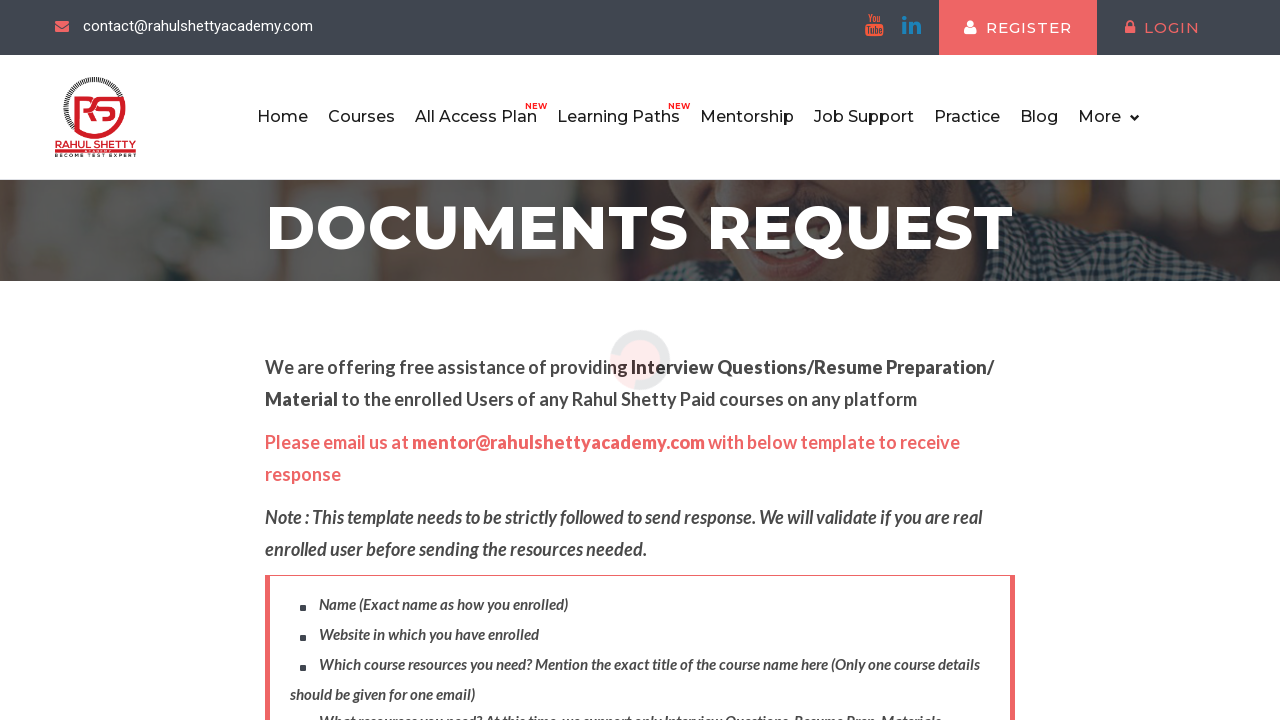

Extracted email ID from text: mentor@rahulshettyacademy.com
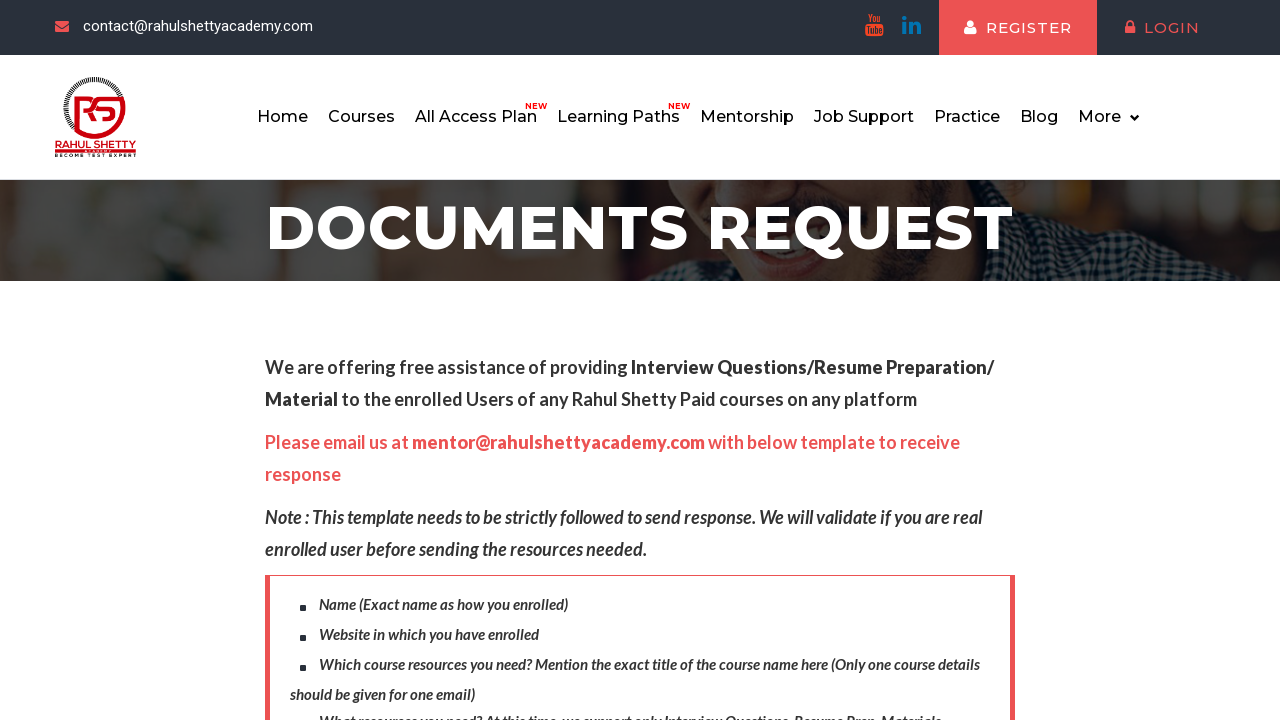

Filled username field with extracted email: mentor@rahulshettyacademy.com on #username
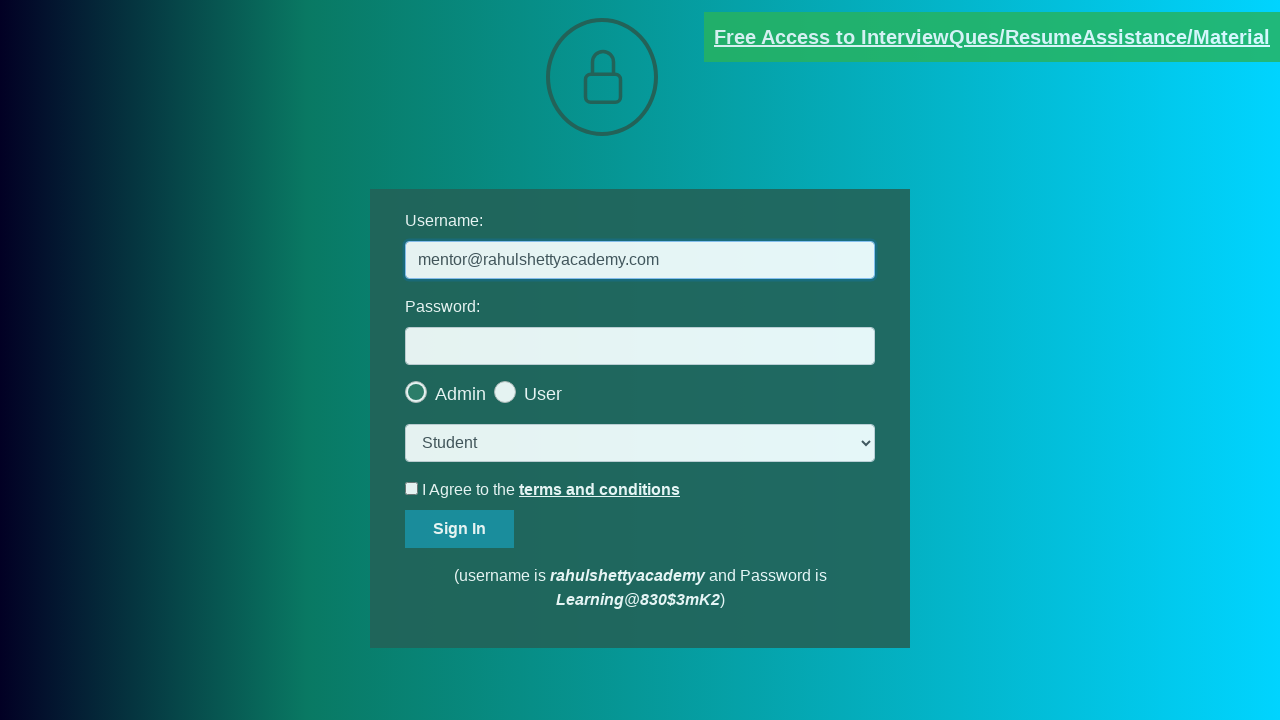

Closed child window
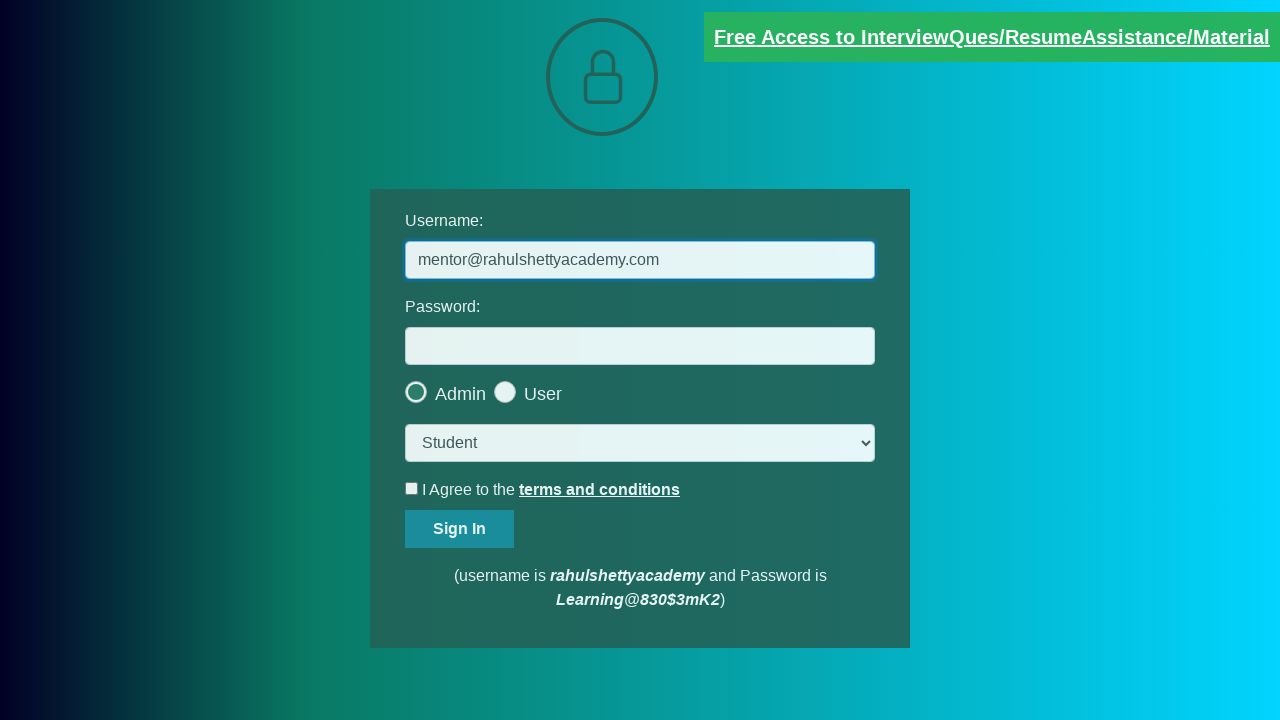

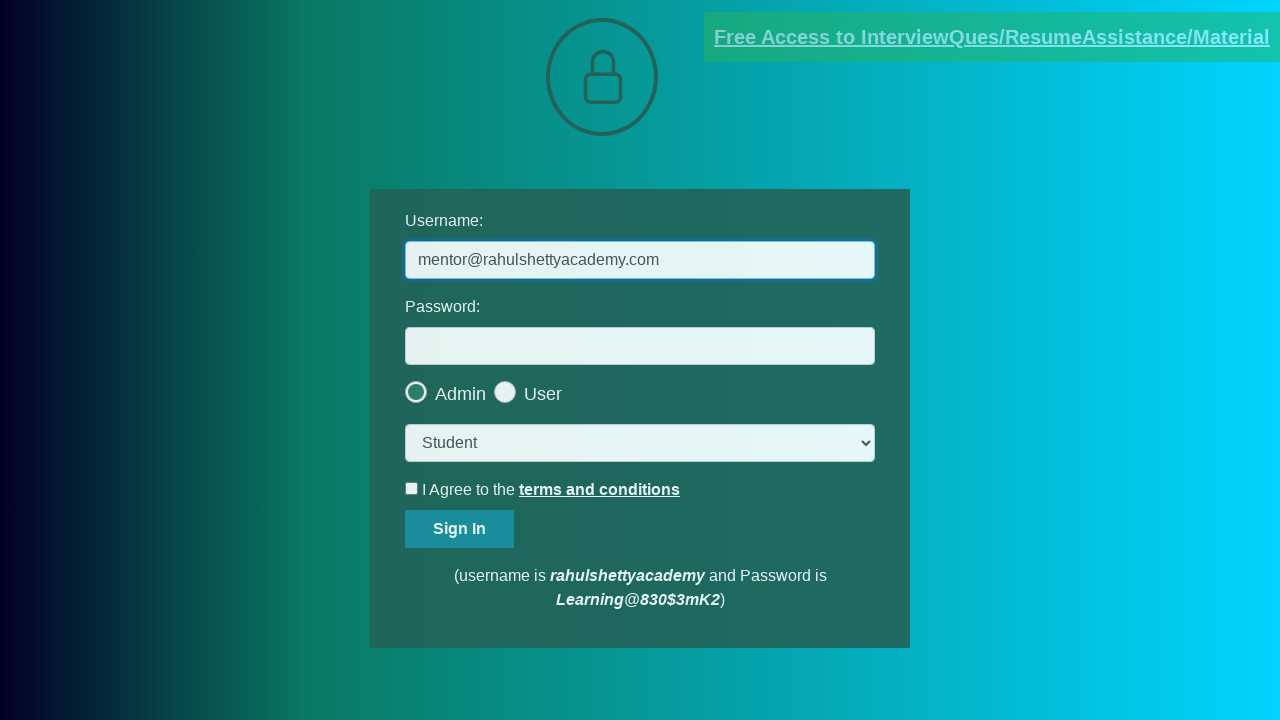